Demonstrates network interception by setting up a route handler to monitor all network requests, then navigating to a website. The test observes request types and URLs being made by the page.

Starting URL: https://danube.sa/

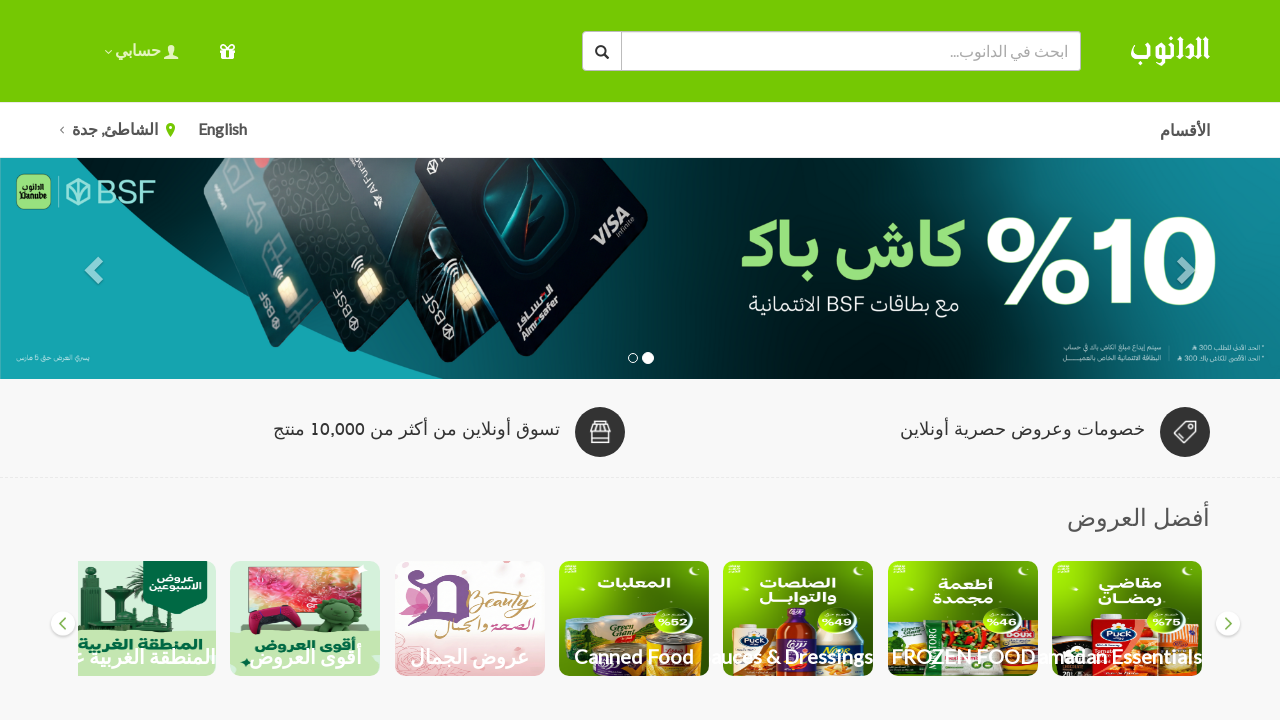

Set up network route handler to intercept and log all requests
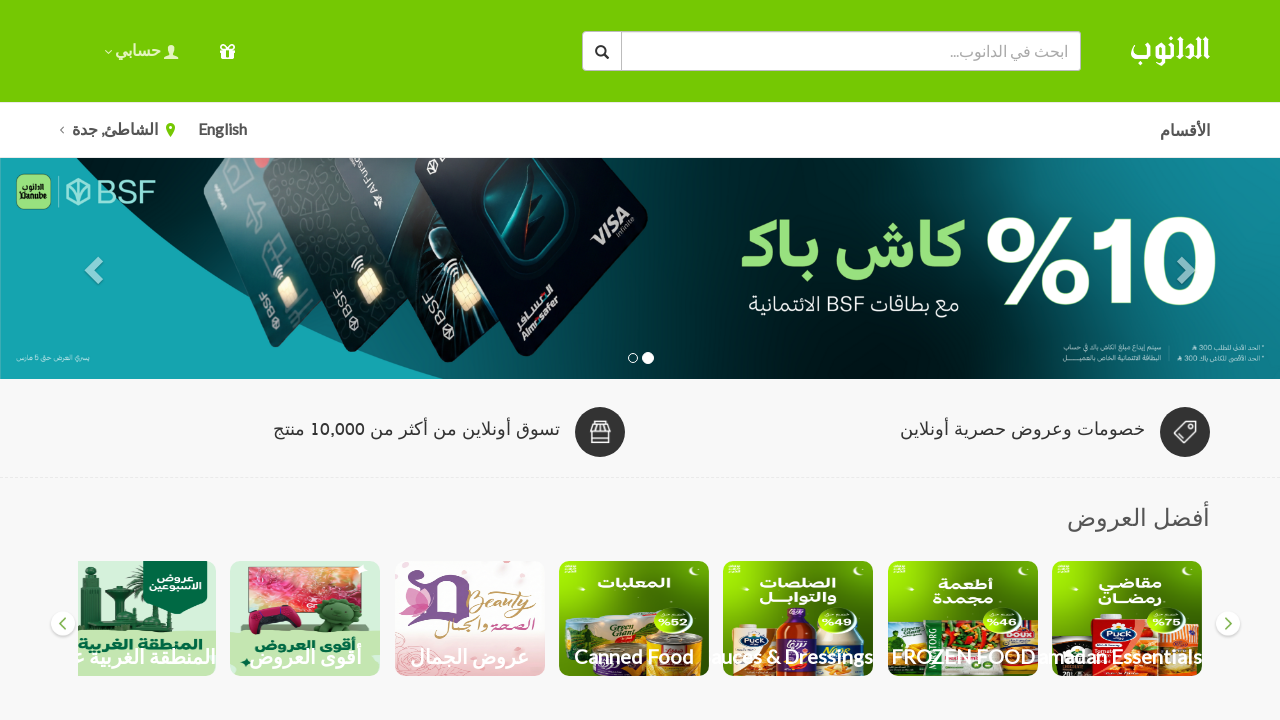

Navigated to https://danube.sa/
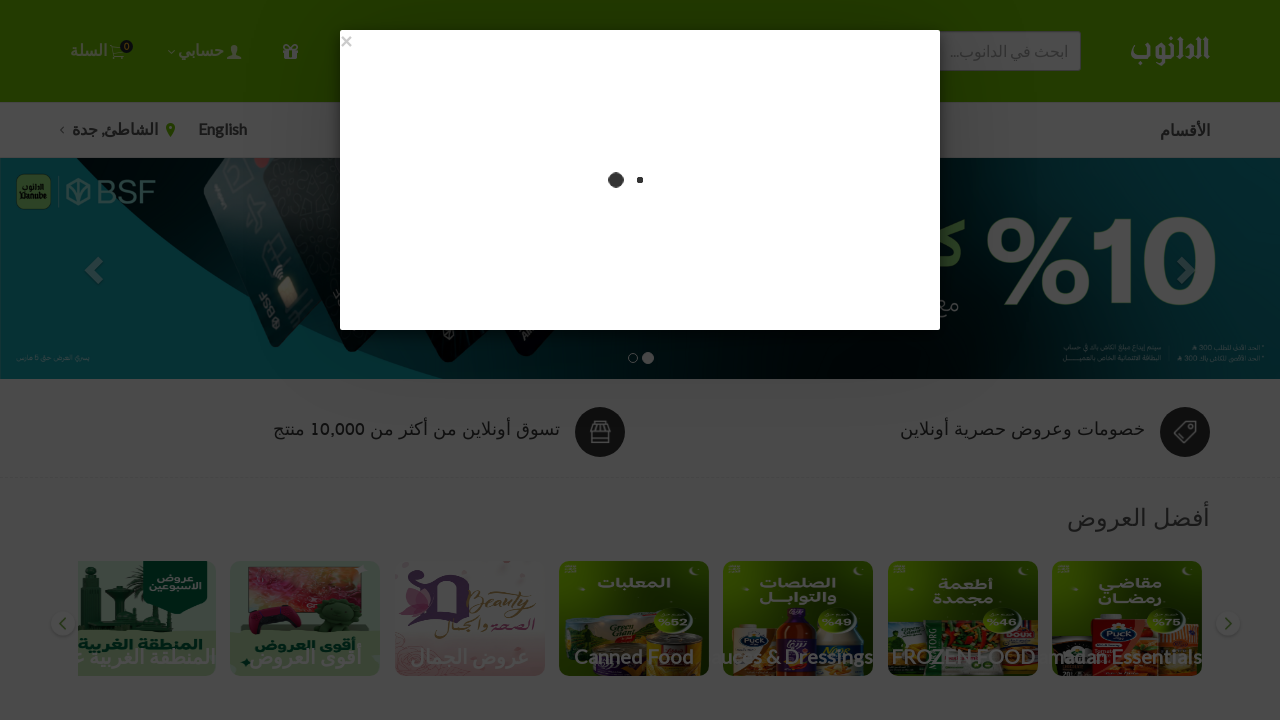

Page reached network idle state - all network requests completed
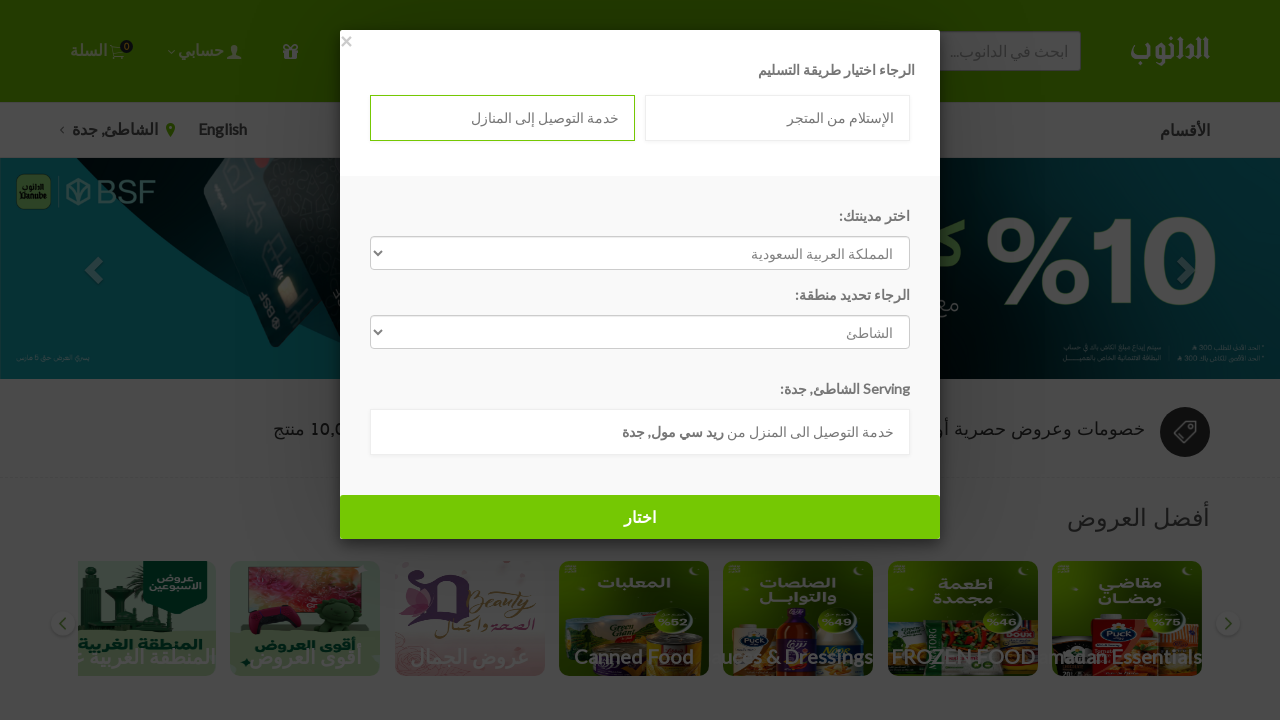

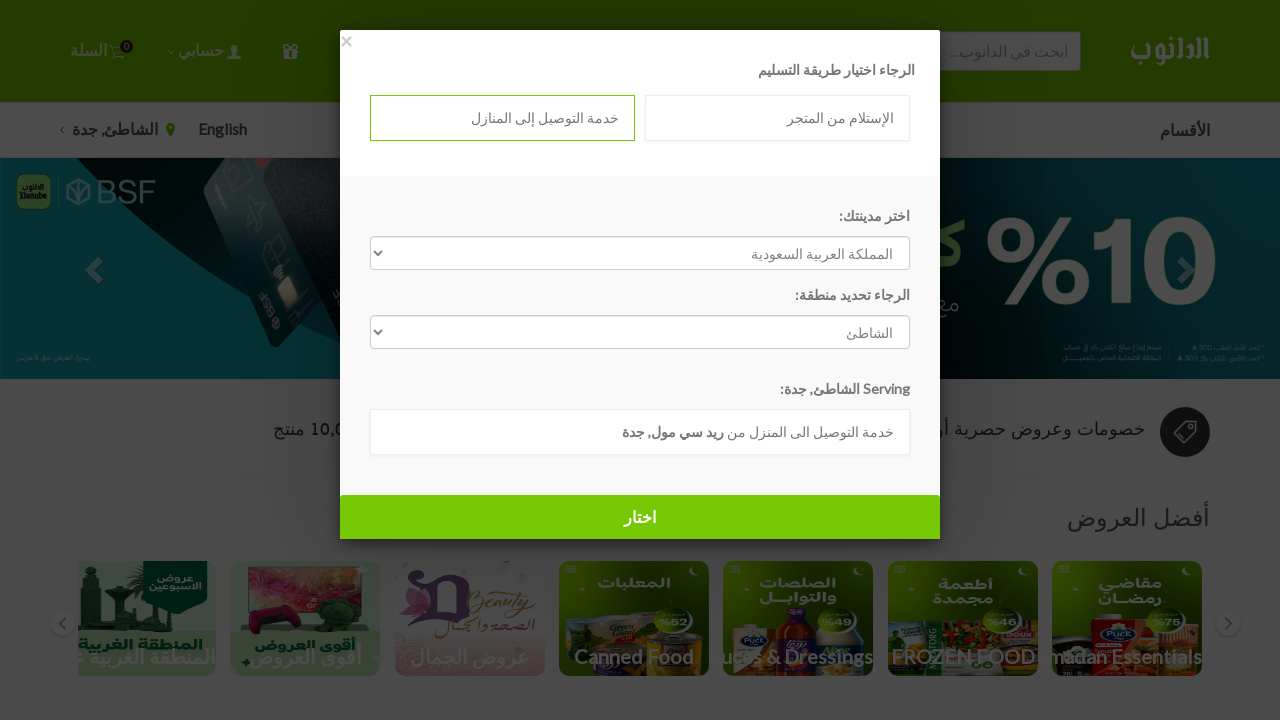